Navigates to EaseMyTrip travel booking website and waits for the page to load

Starting URL: https://www.easemytrip.com/

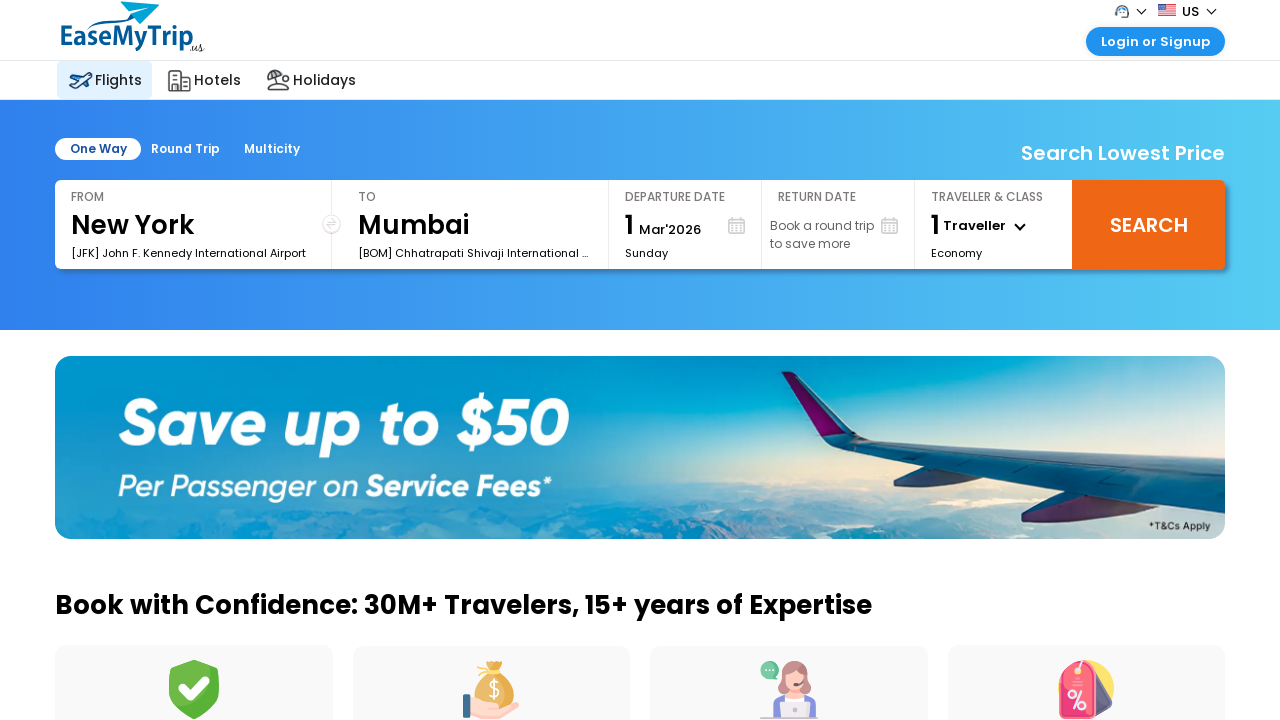

Navigated to EaseMyTrip travel booking website
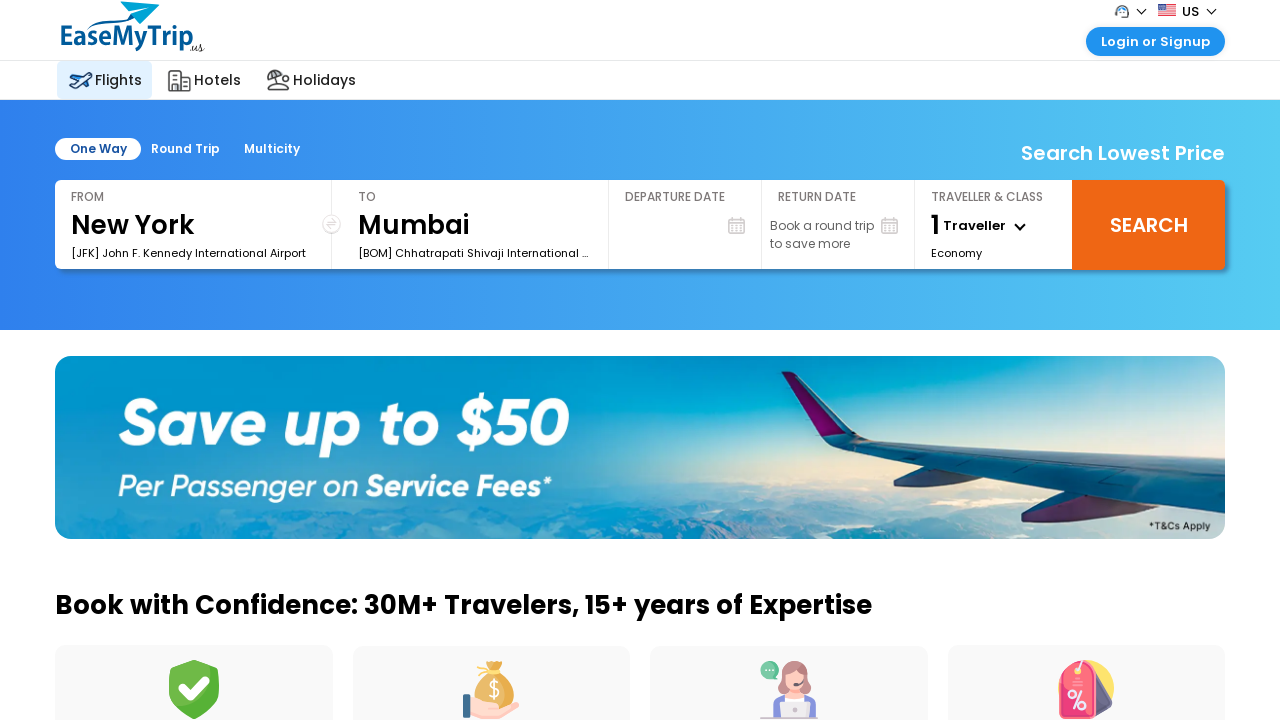

Page loaded with domcontentloaded state
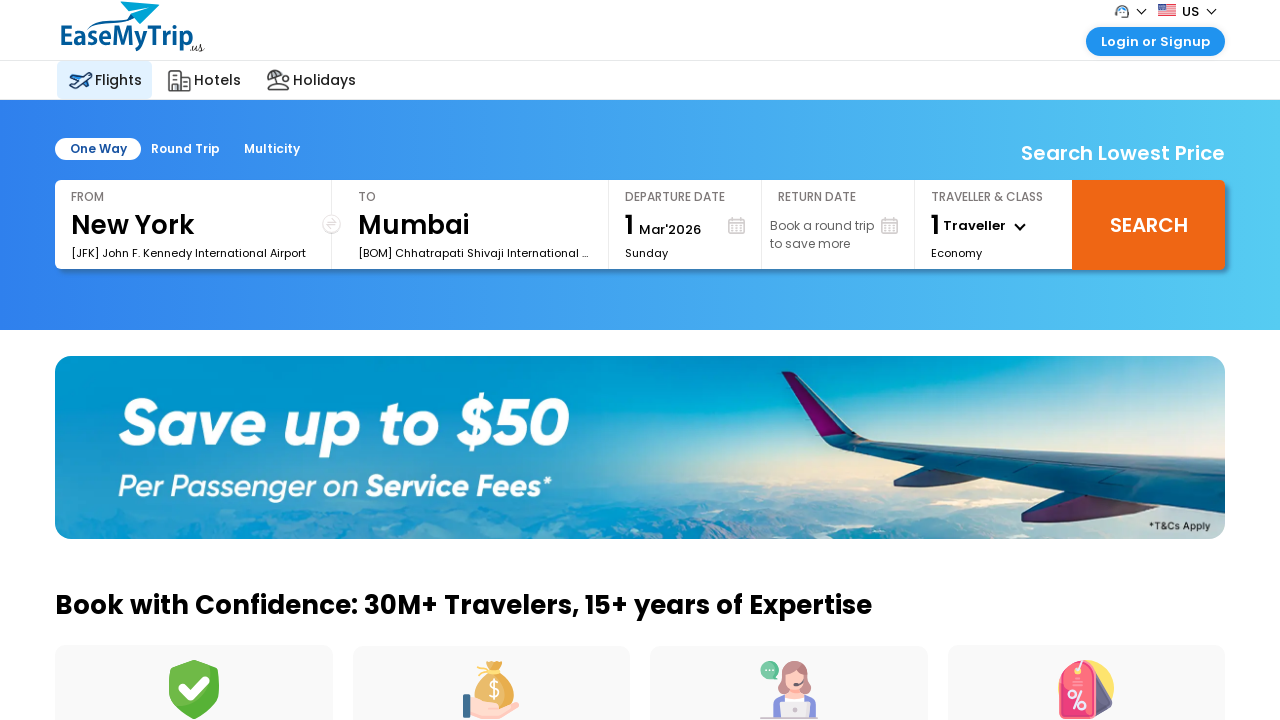

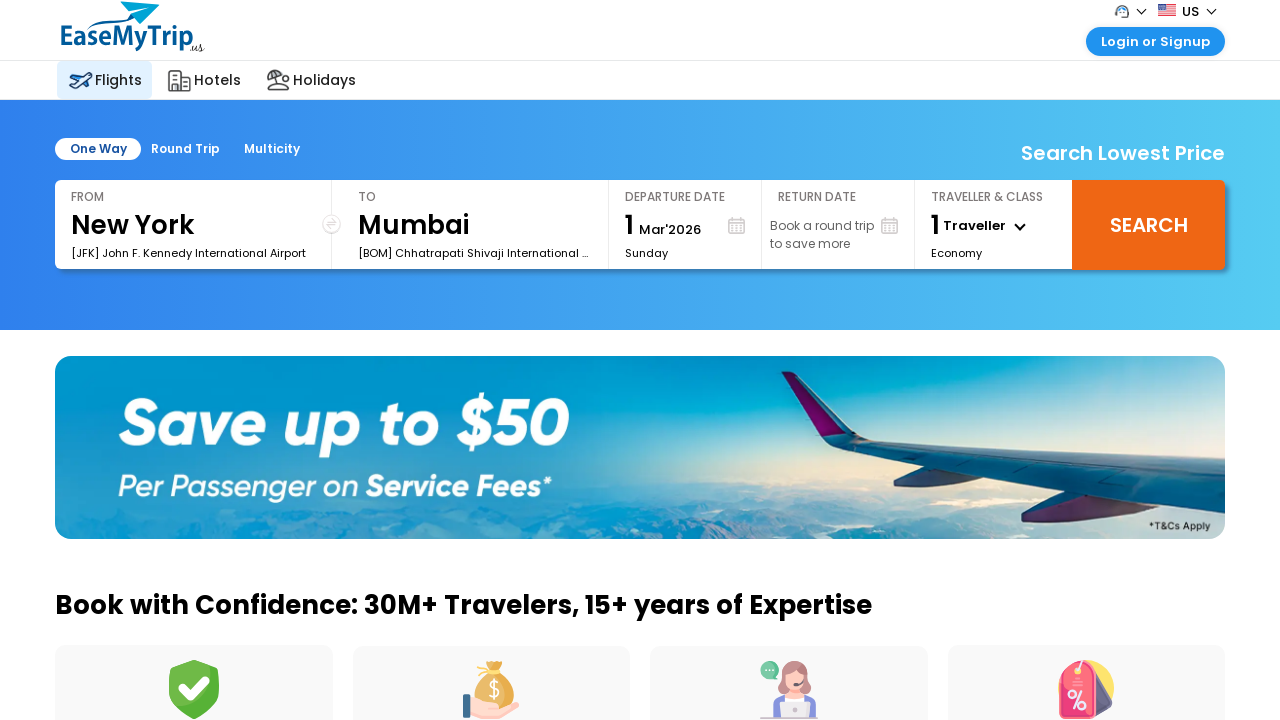